Tests unselecting a checkbox by checking if it's selected first, then clicking to unselect it

Starting URL: https://the-internet.herokuapp.com/checkboxes

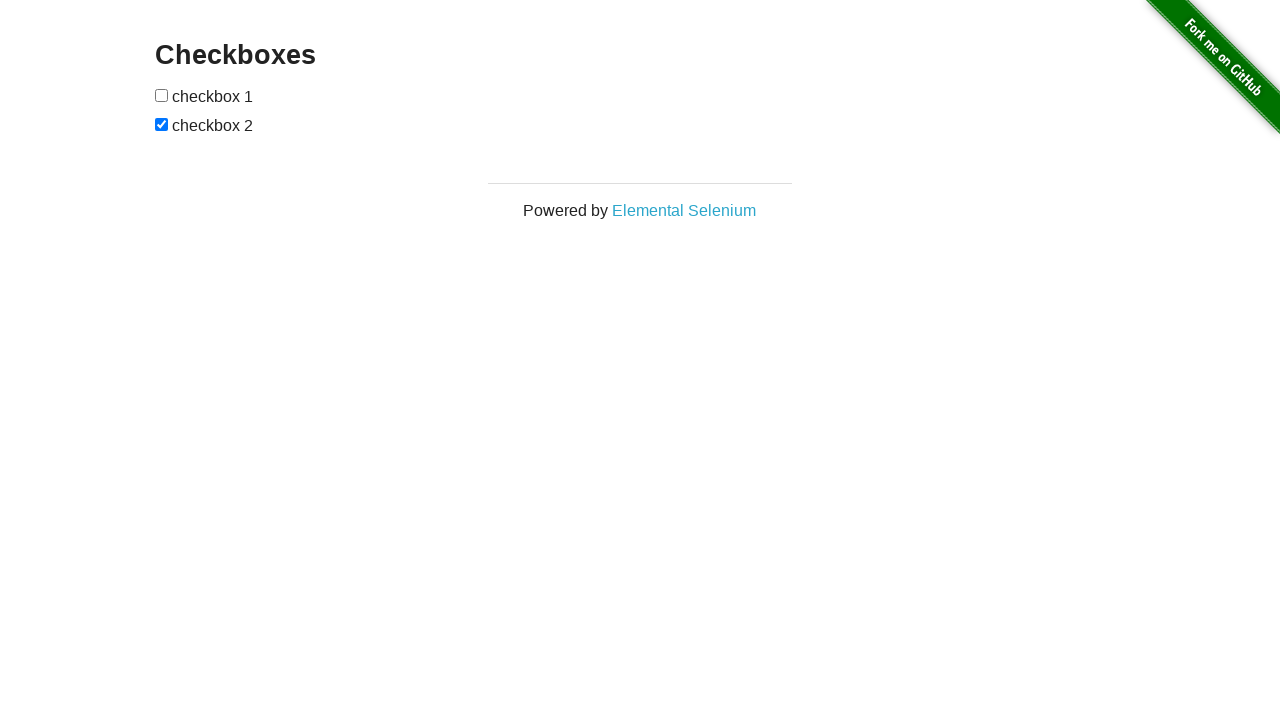

Located the second checkbox element
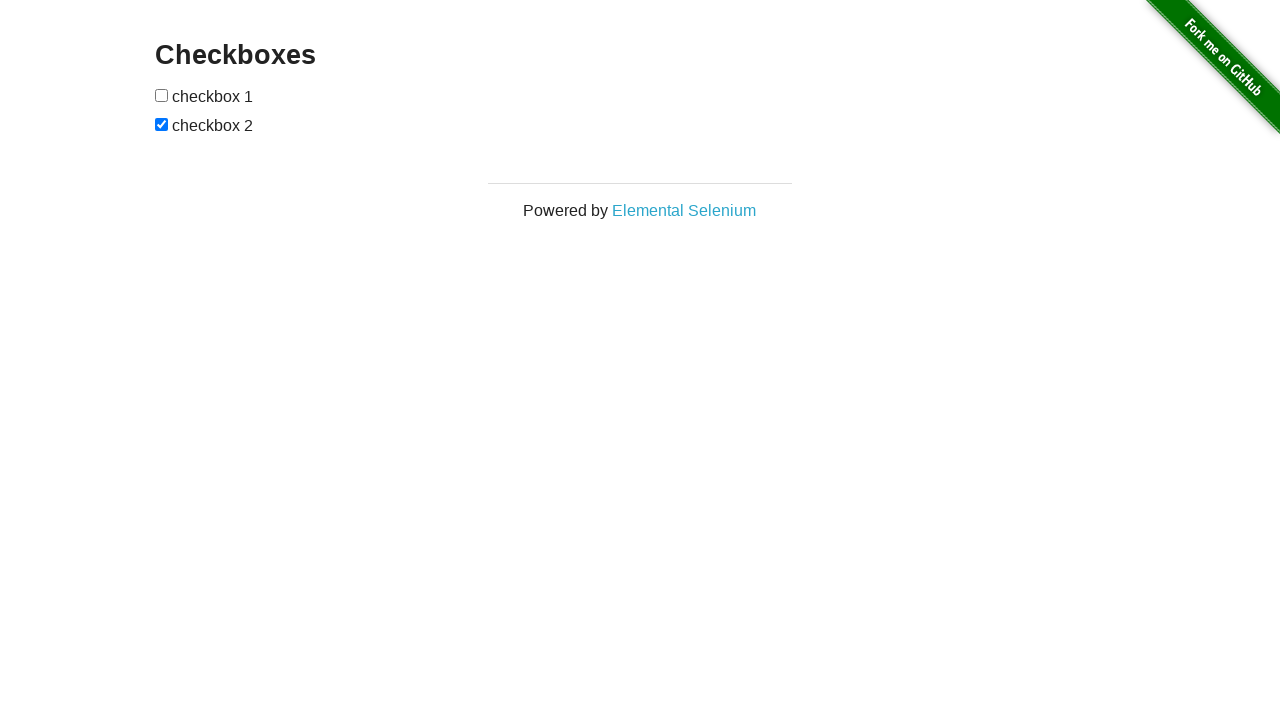

Verified that the second checkbox is currently selected
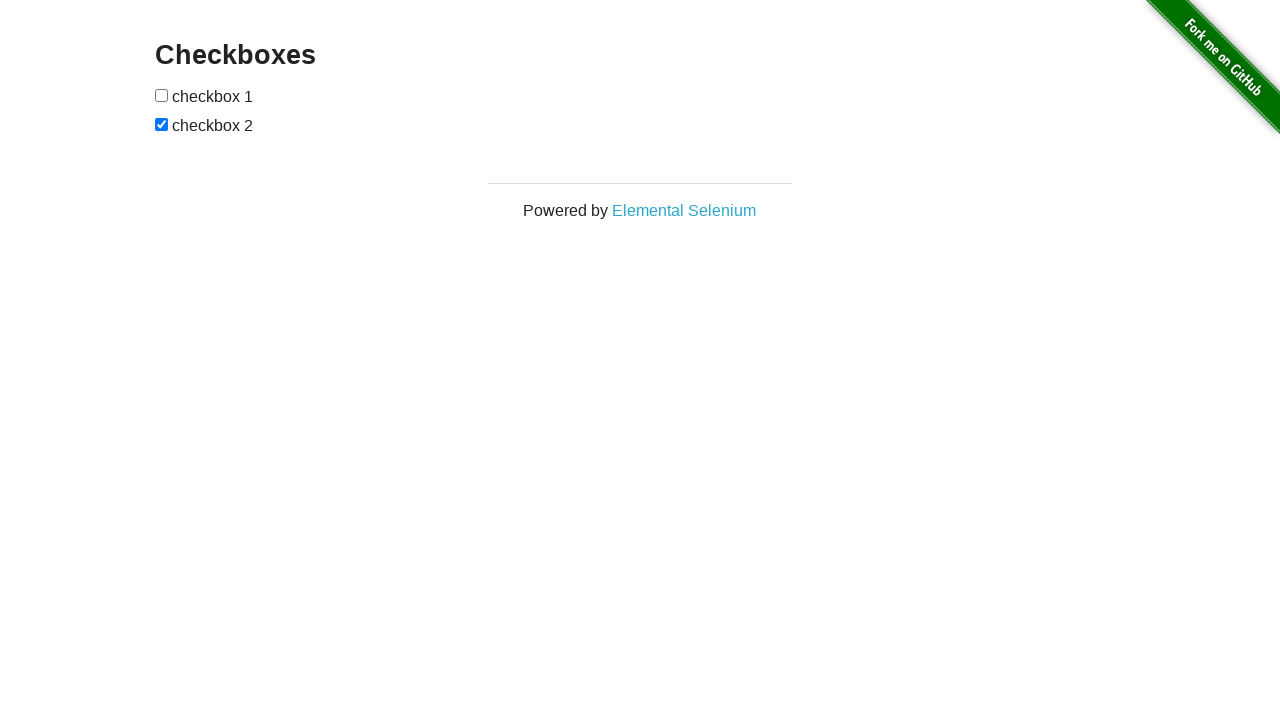

Clicked the second checkbox to unselect it at (162, 124) on #checkboxes input:nth-of-type(2)
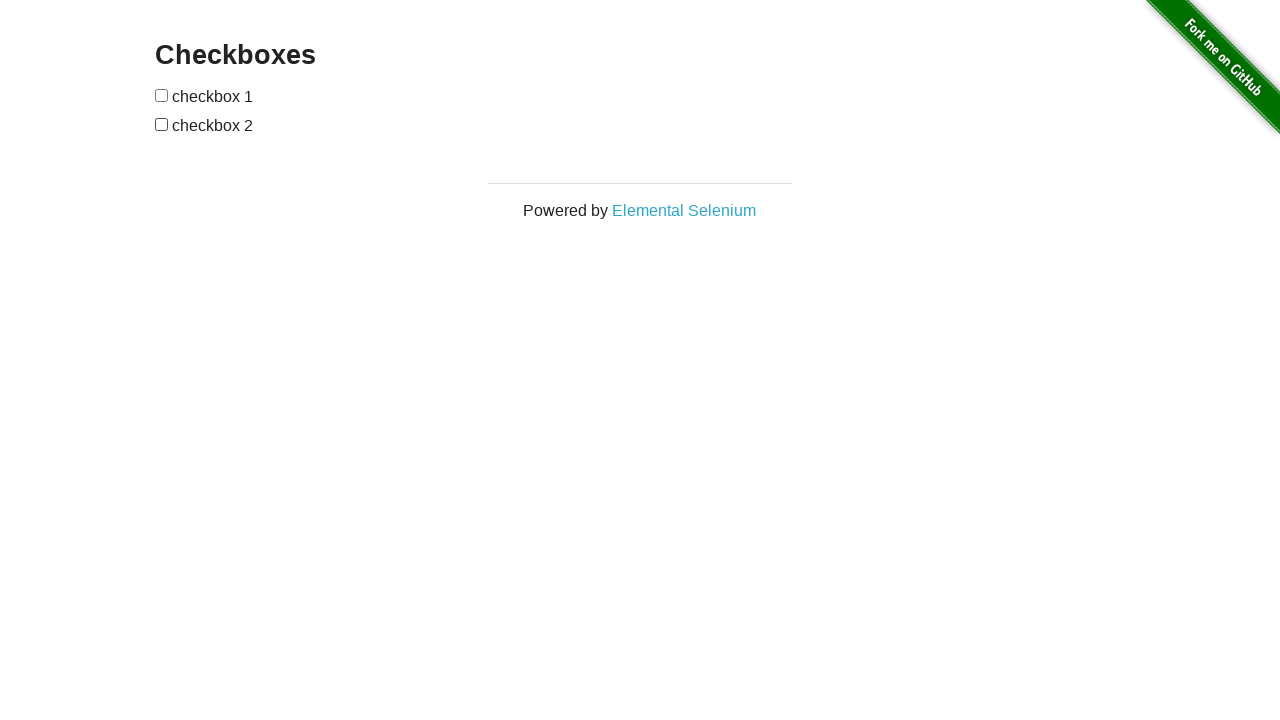

Verified that the second checkbox is now unselected
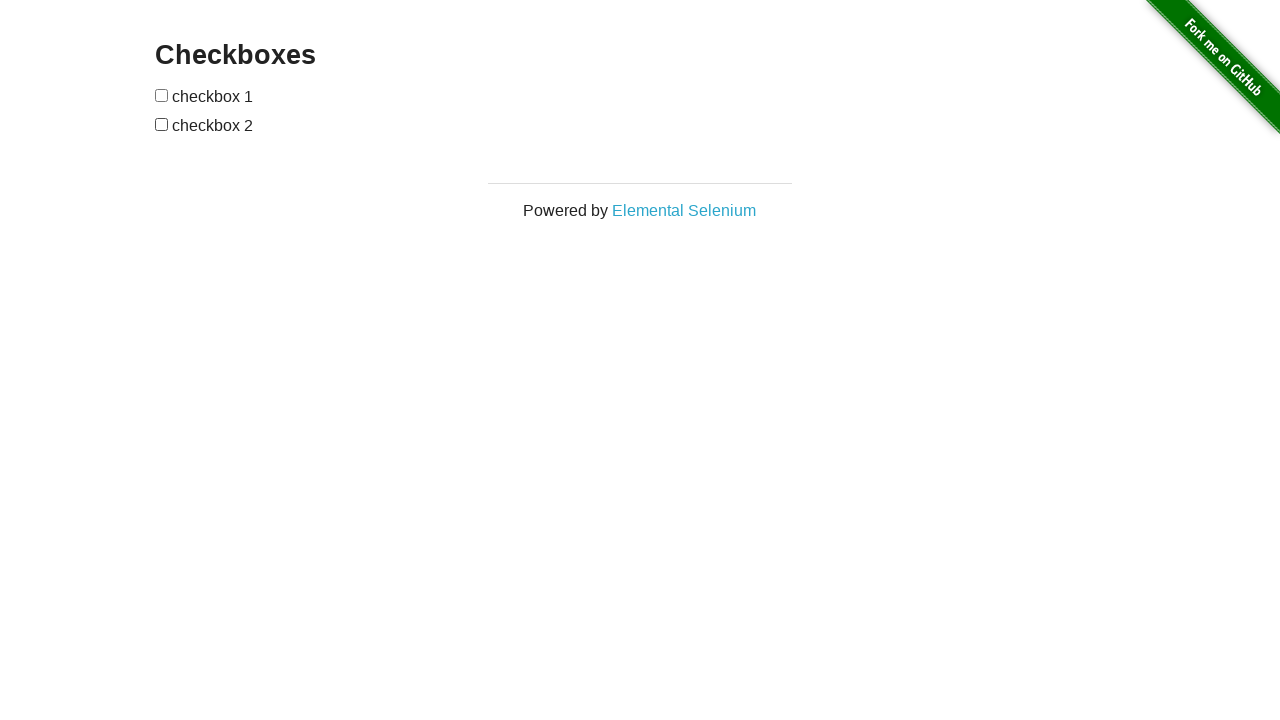

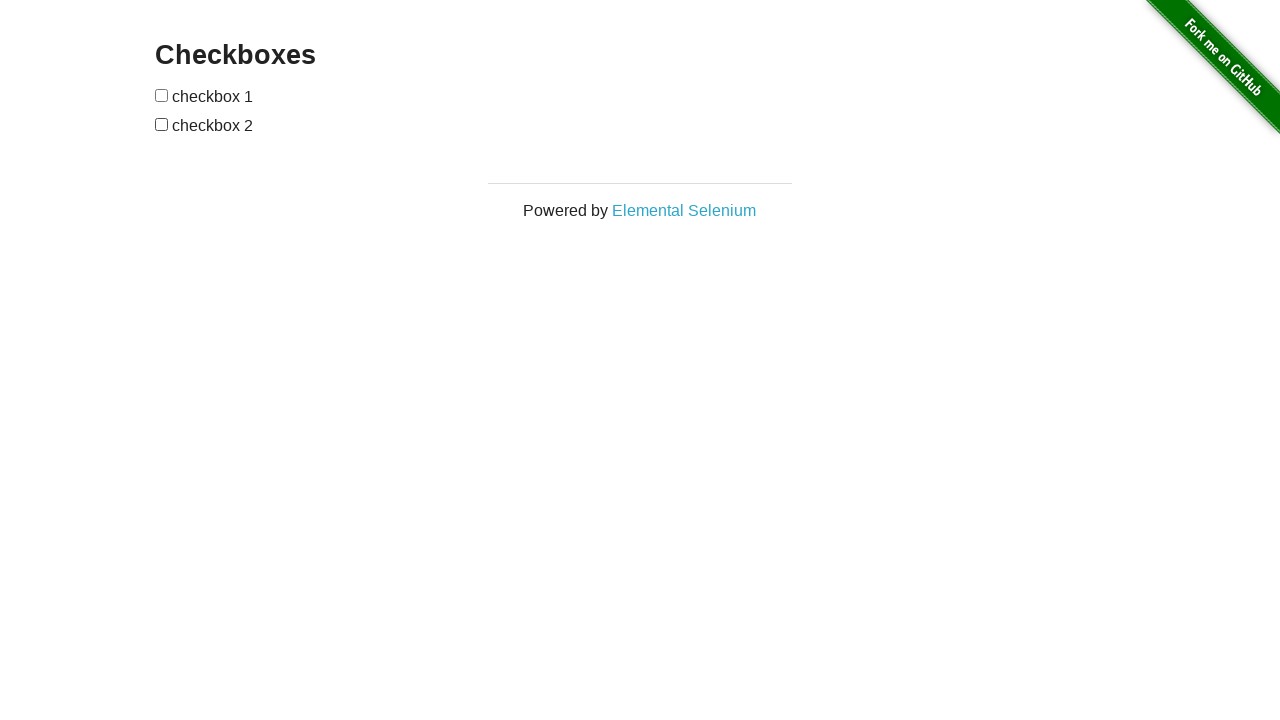